Tests dropdown selection functionality by randomly selecting a language from a dropdown menu and verifying the selection is submitted correctly

Starting URL: https://www.qa-practice.com/elements/select/single_select

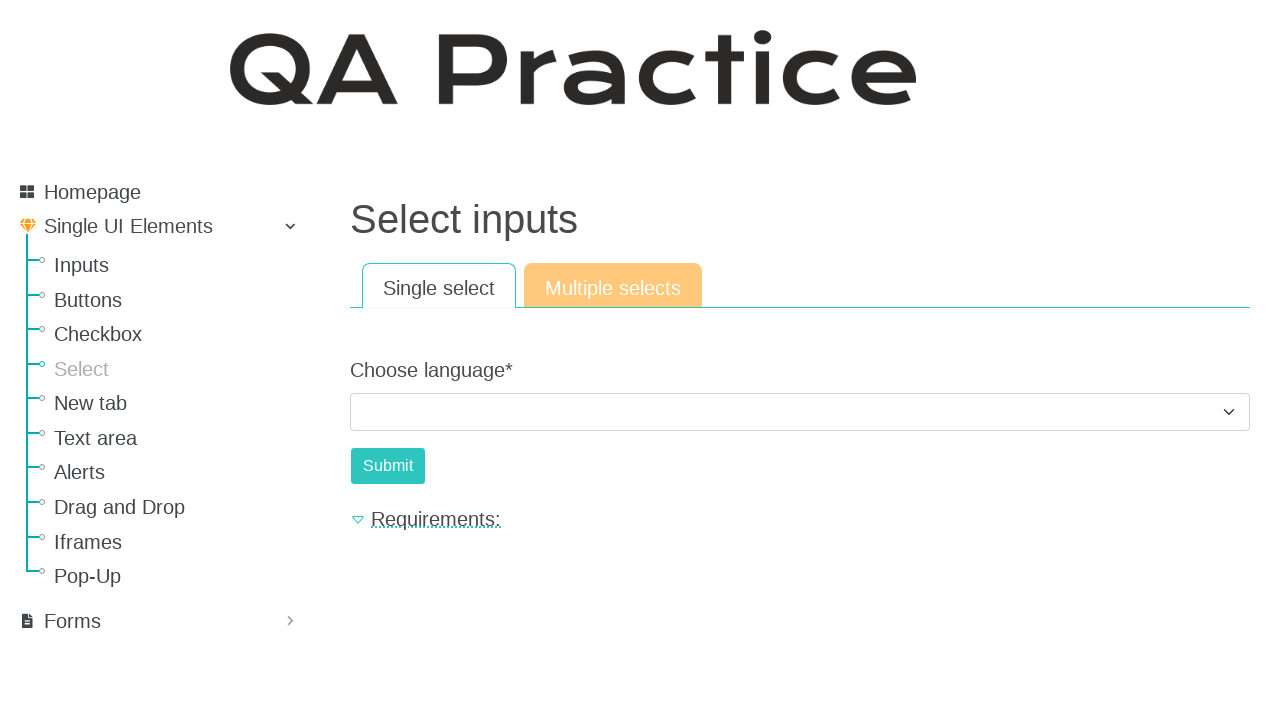

Located the language dropdown menu
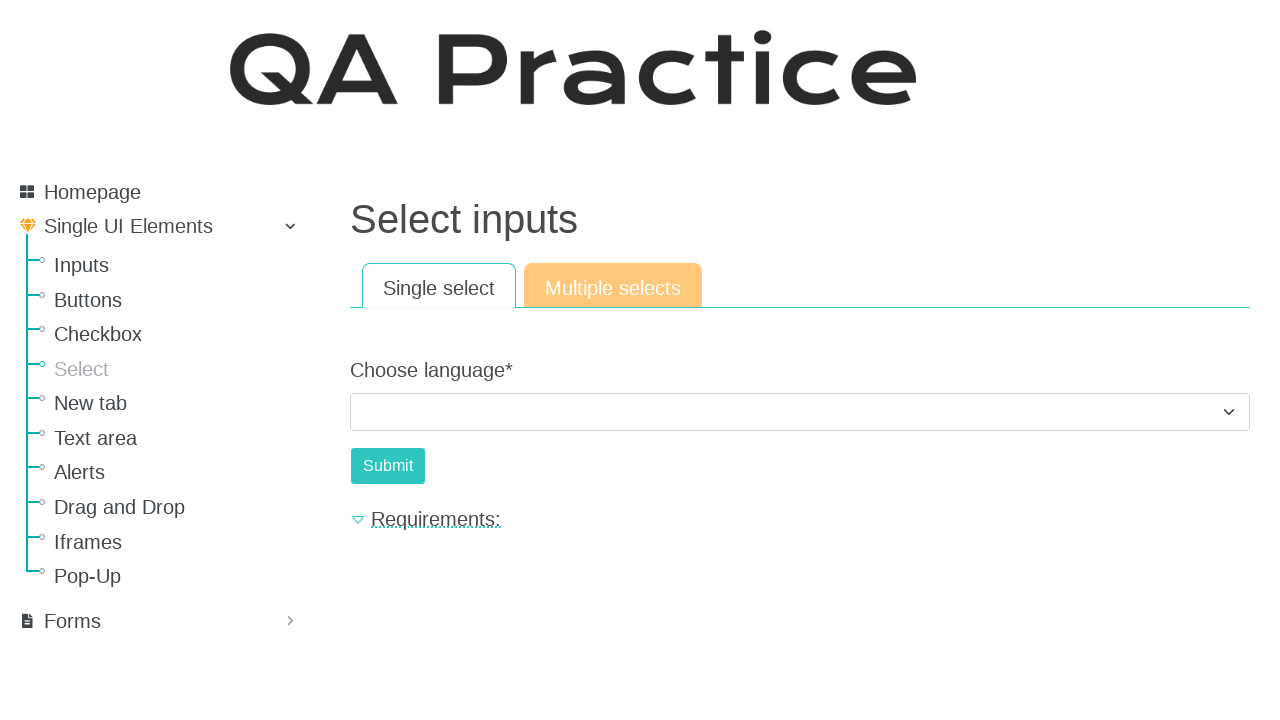

Retrieved all available options from dropdown
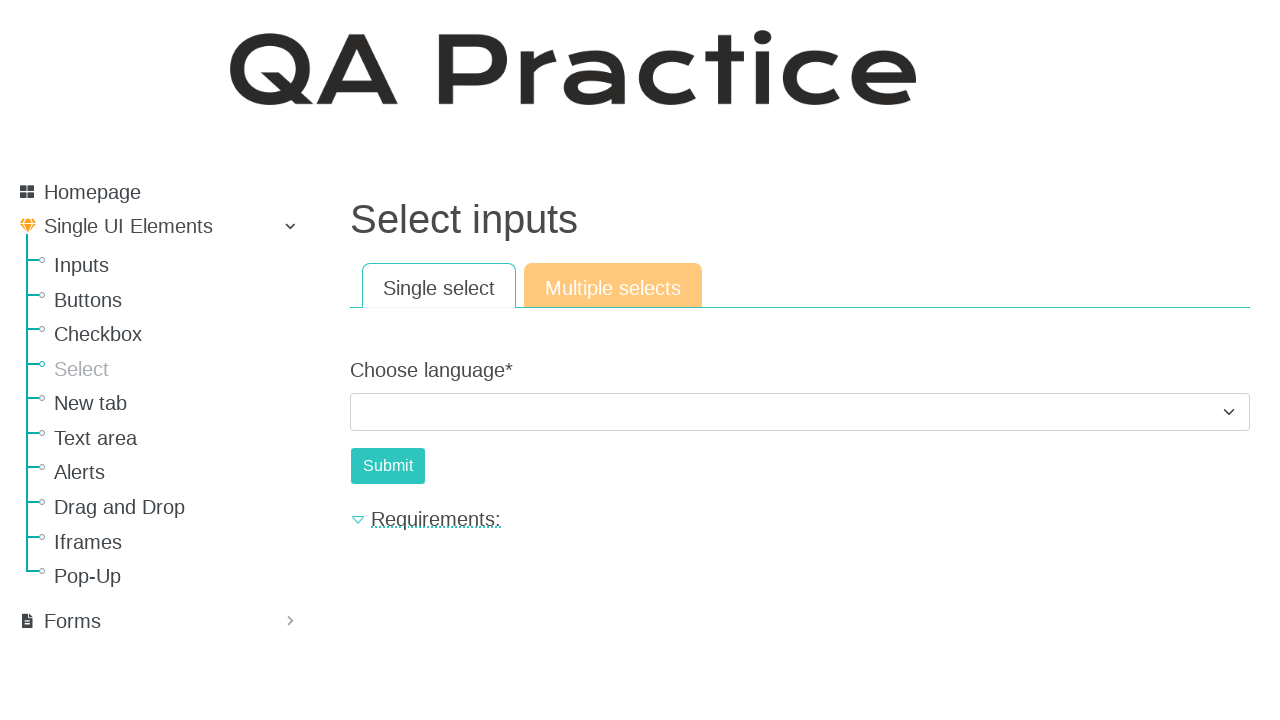

Filtered dropdown options and found 5 valid languages
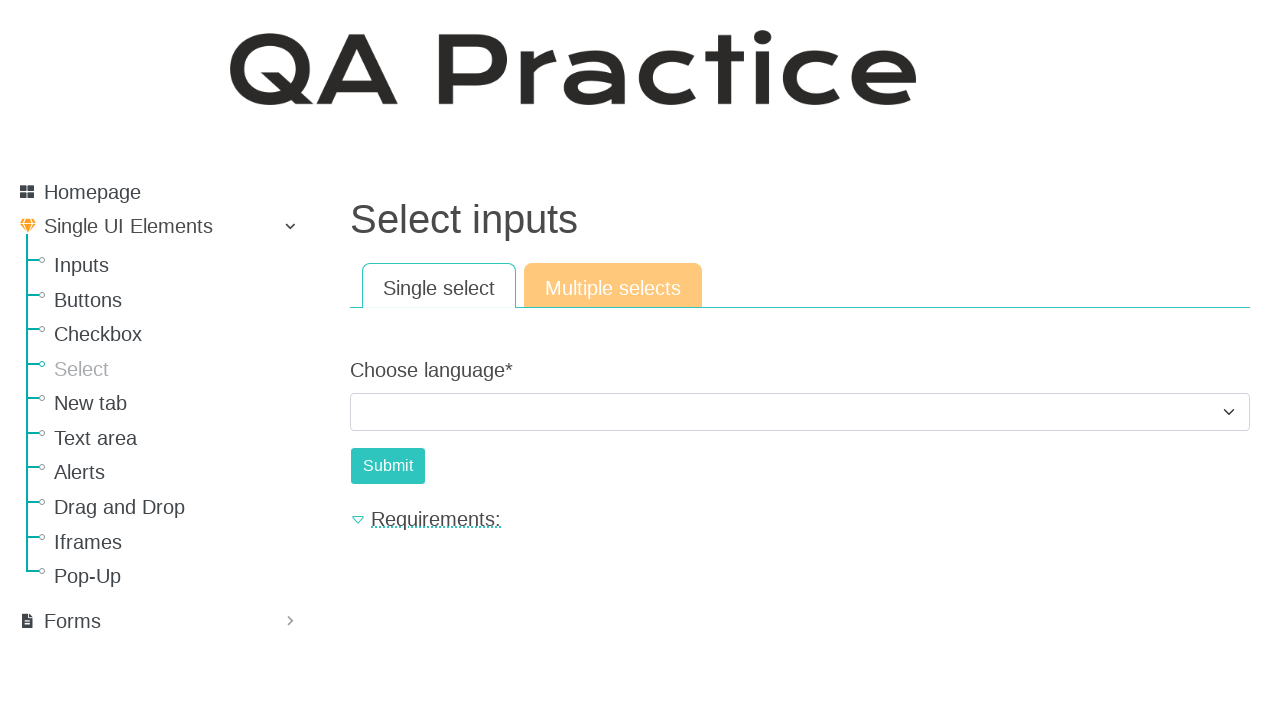

Randomly selected language: Java
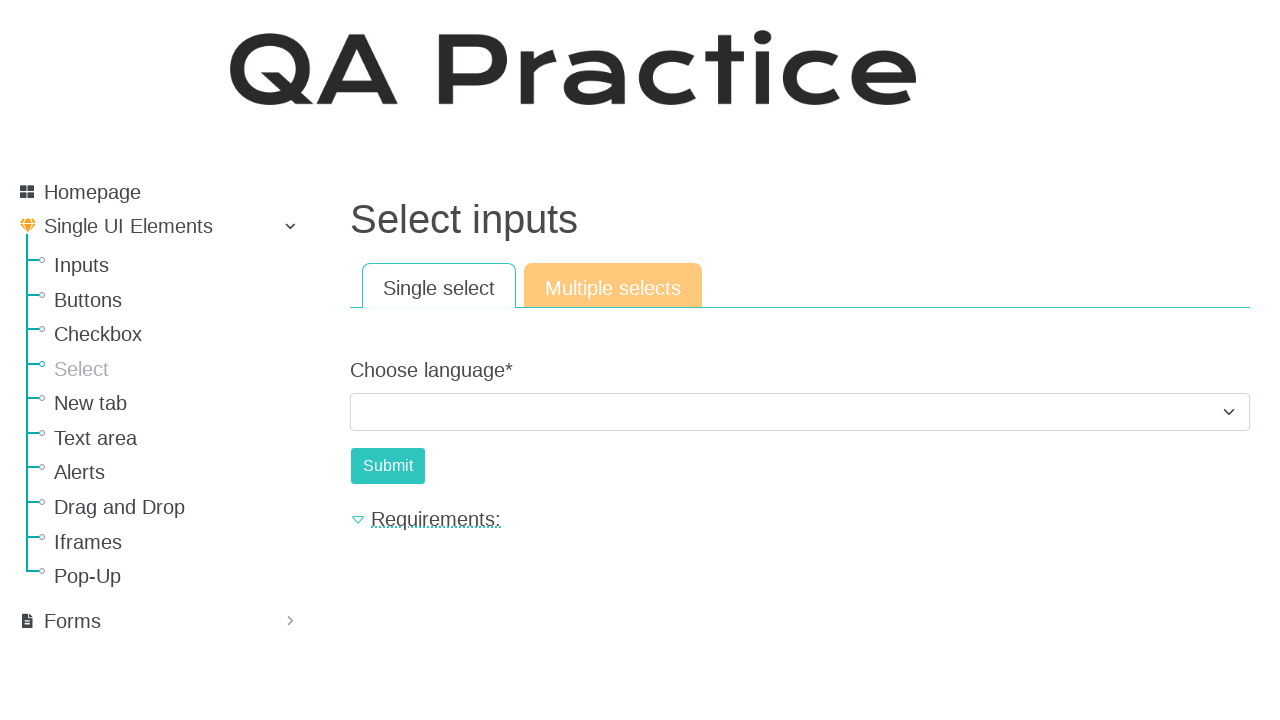

Selected 'Java' from dropdown on select[name='choose_language']
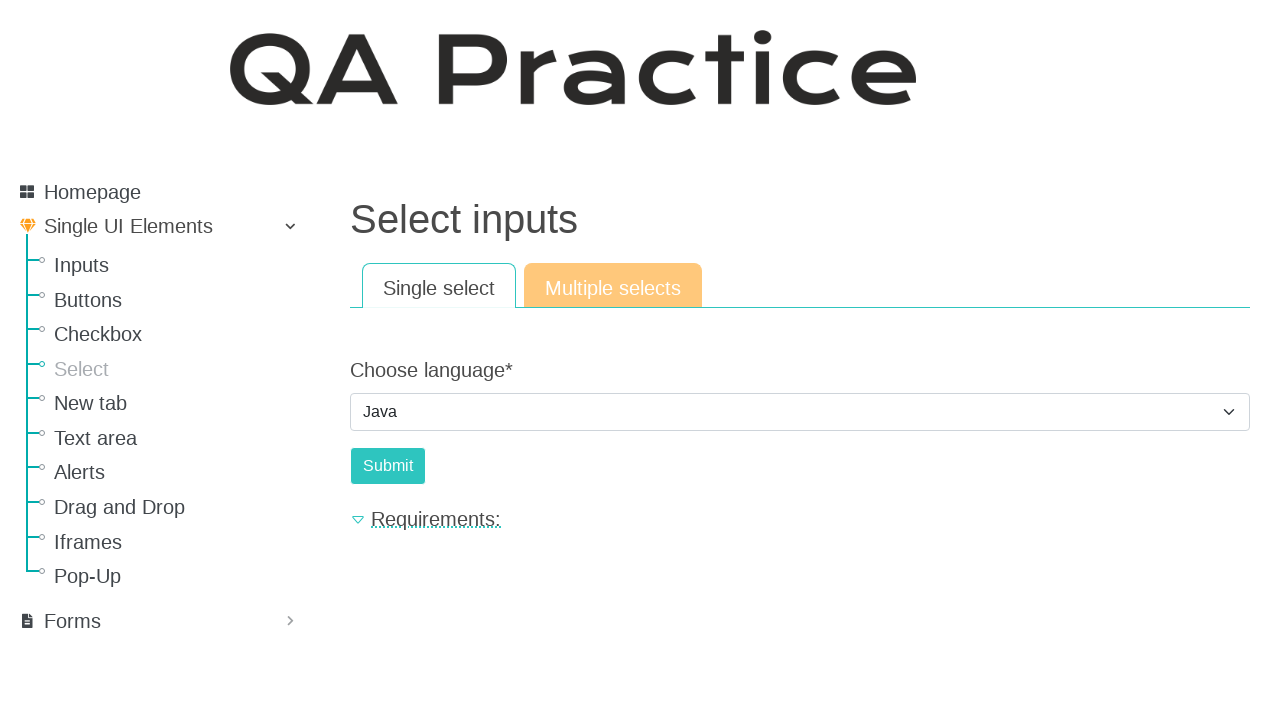

Clicked submit button to confirm language selection at (388, 466) on #submit-id-submit
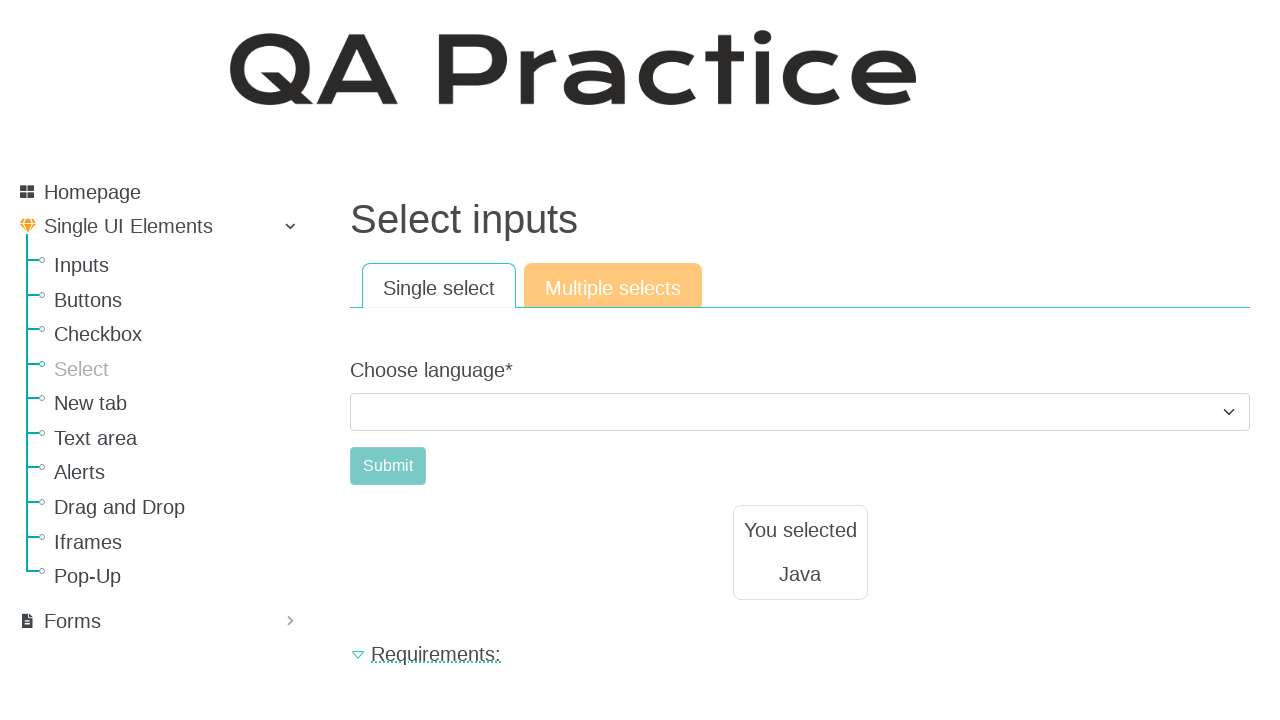

Retrieved result text: Java
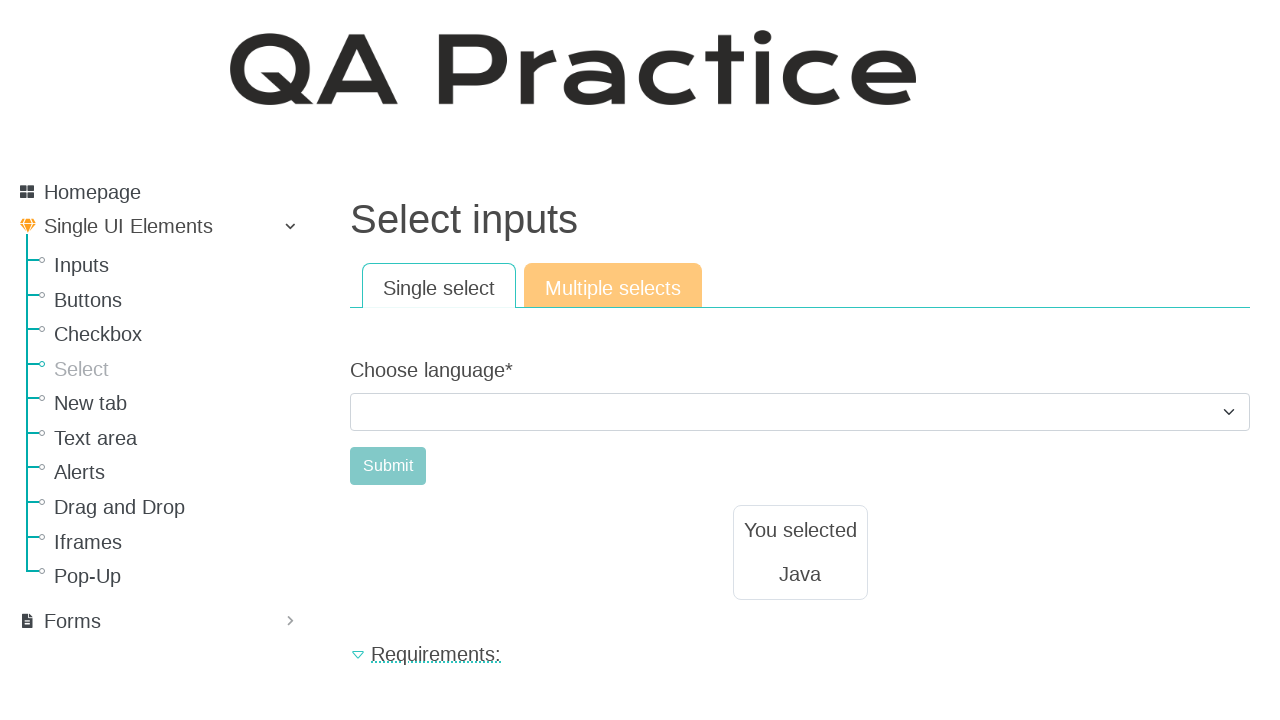

Verified that selected language 'Java' matches result 'Java'
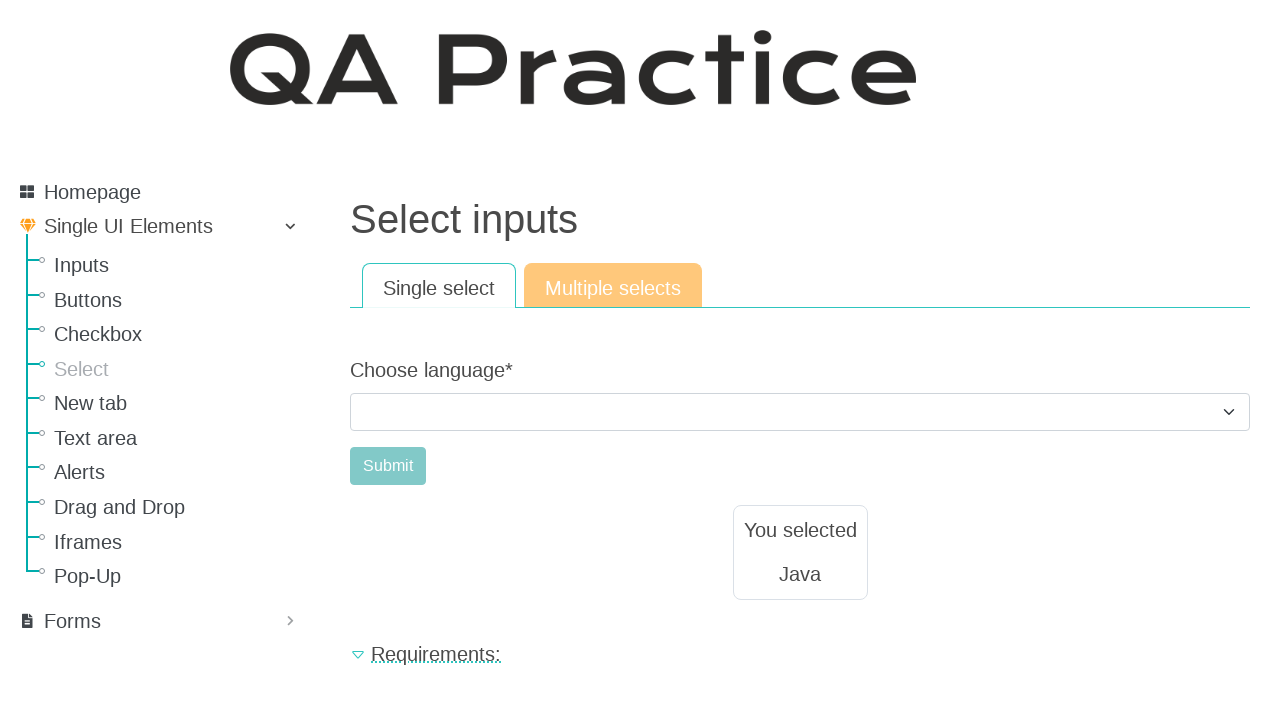

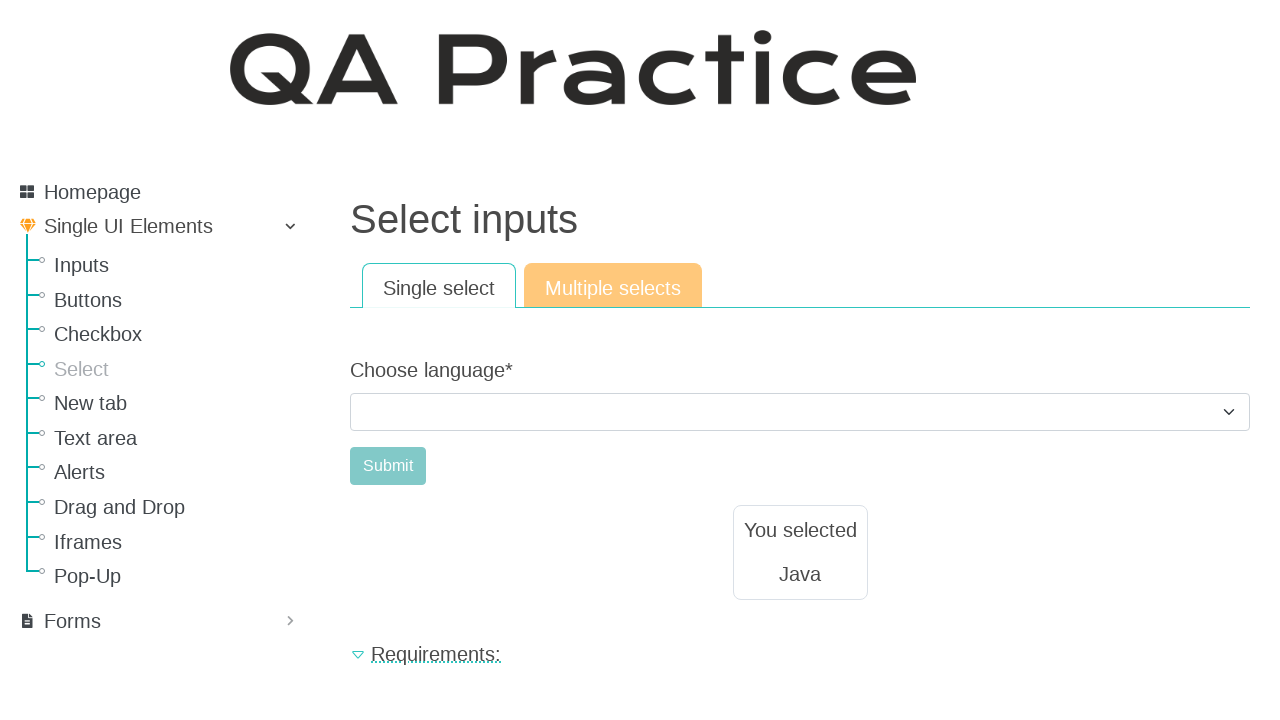